Navigates to a Stepik lesson page, fills in a text answer in the textarea field, and clicks the submit button to submit the solution.

Starting URL: https://stepik.org/lesson/25969/step/12

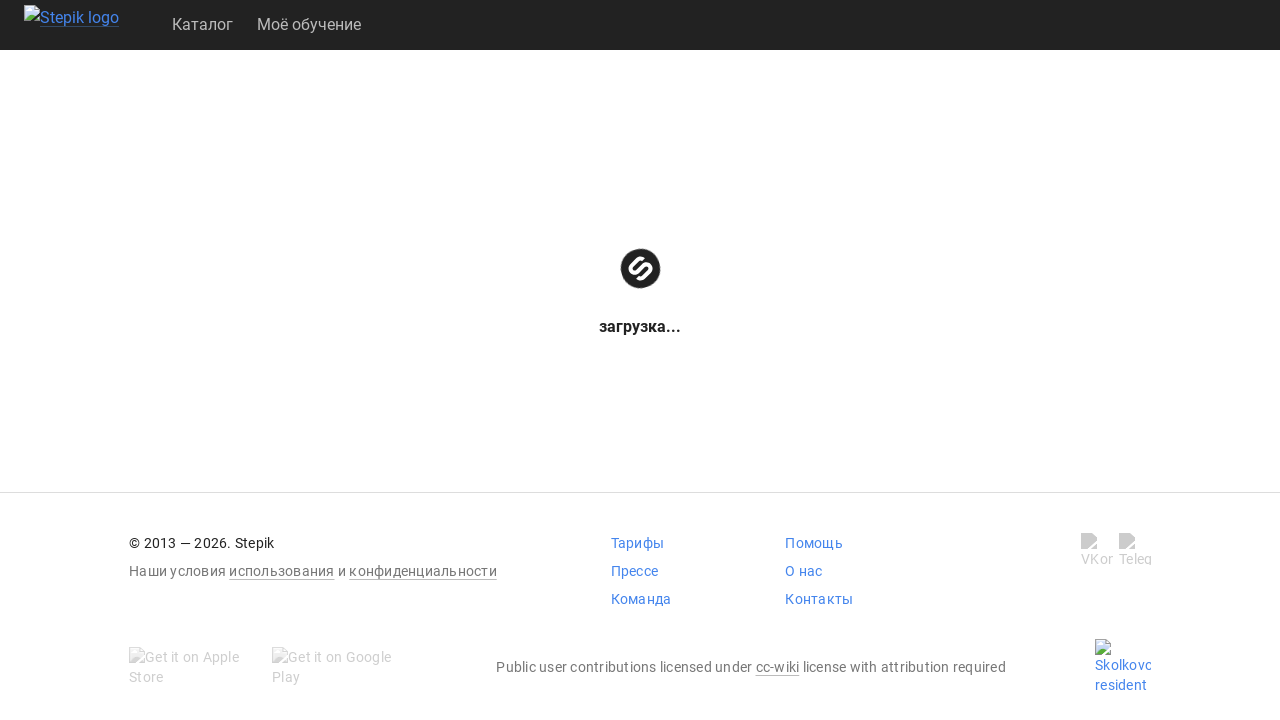

Waited for textarea field to be available
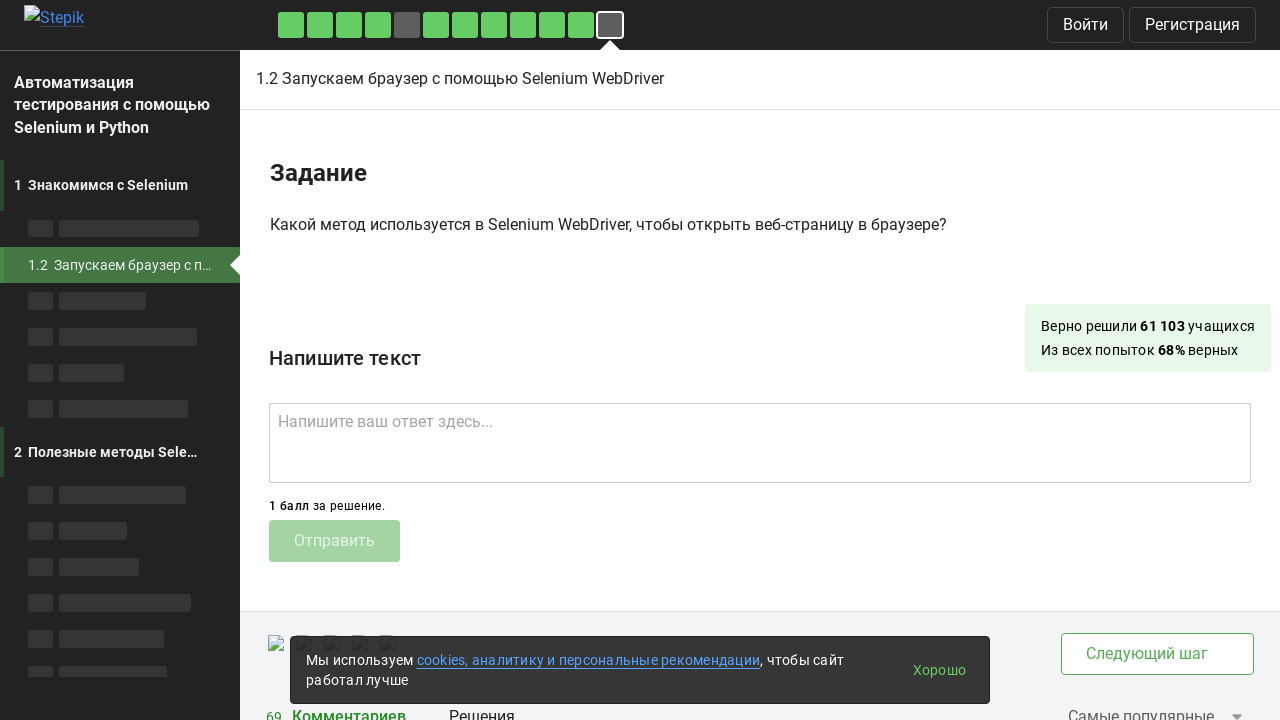

Filled textarea with answer 'get()' on .textarea
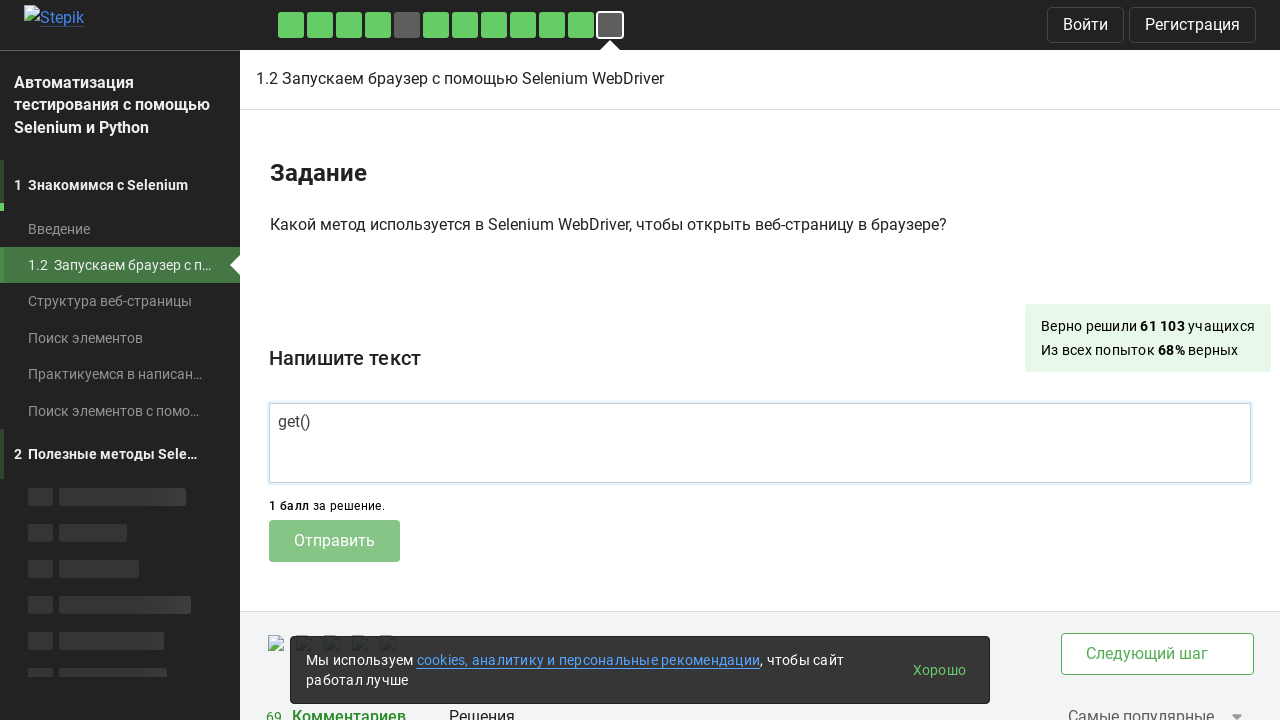

Clicked submit button to submit solution at (334, 541) on .submit-submission
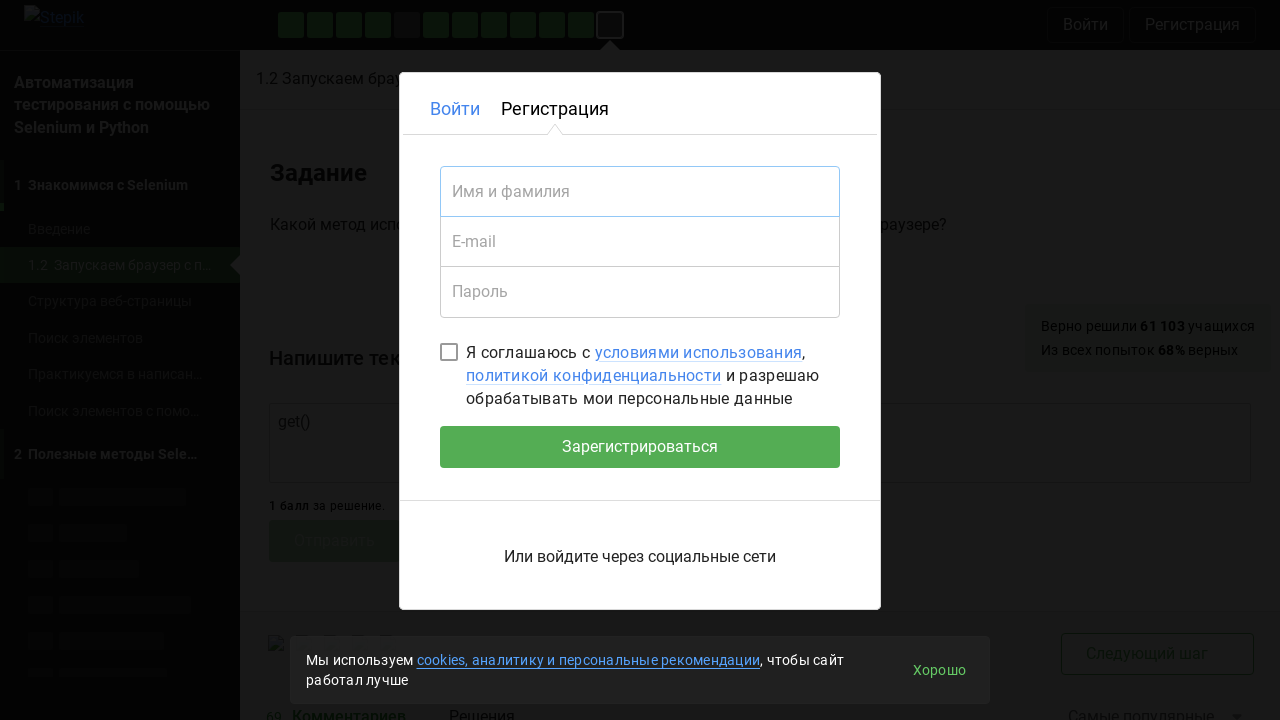

Waited 2 seconds for submission response
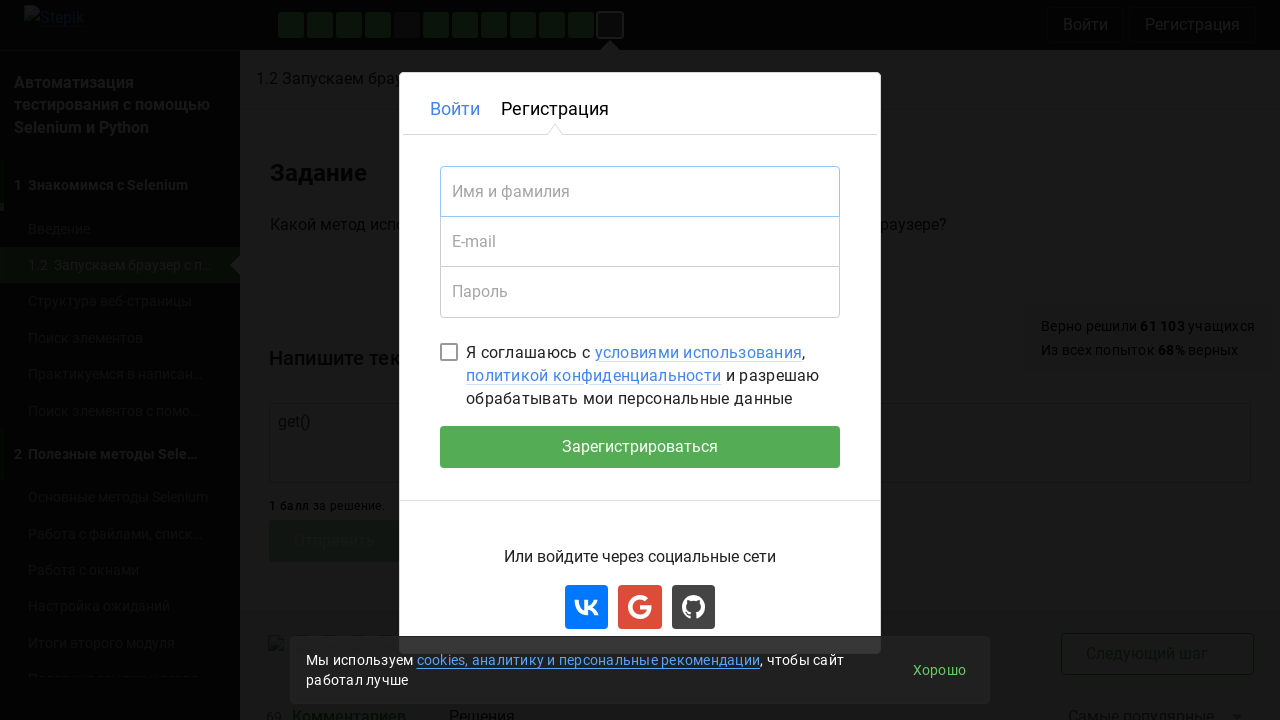

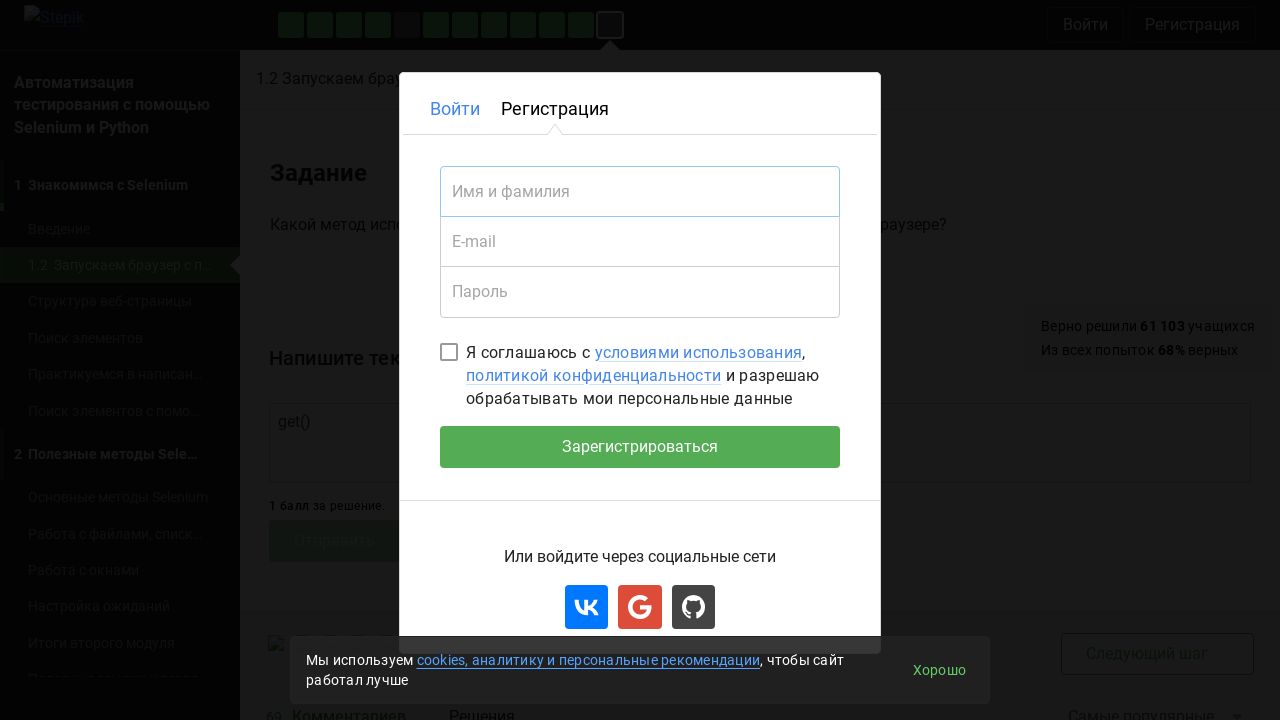